Tests checking all checkbox inputs on the page using all() method

Starting URL: https://zimaev.github.io/checks-radios/

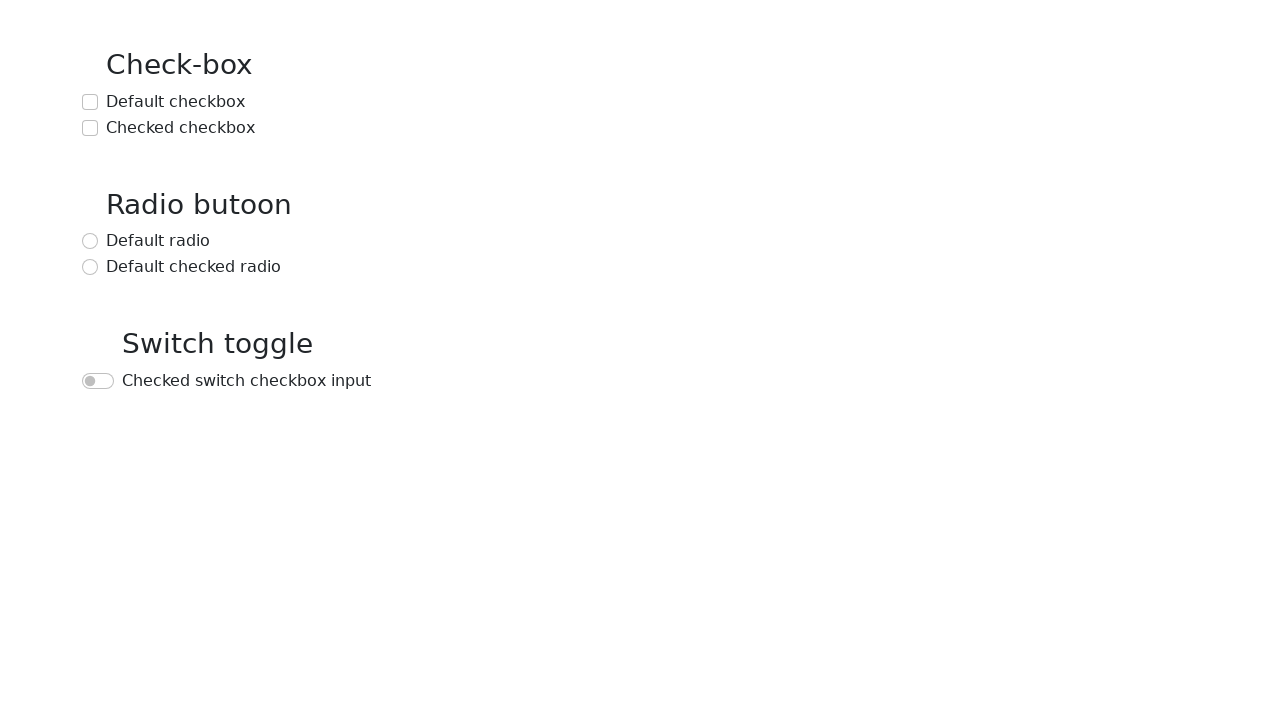

Waited for input elements to load on the page
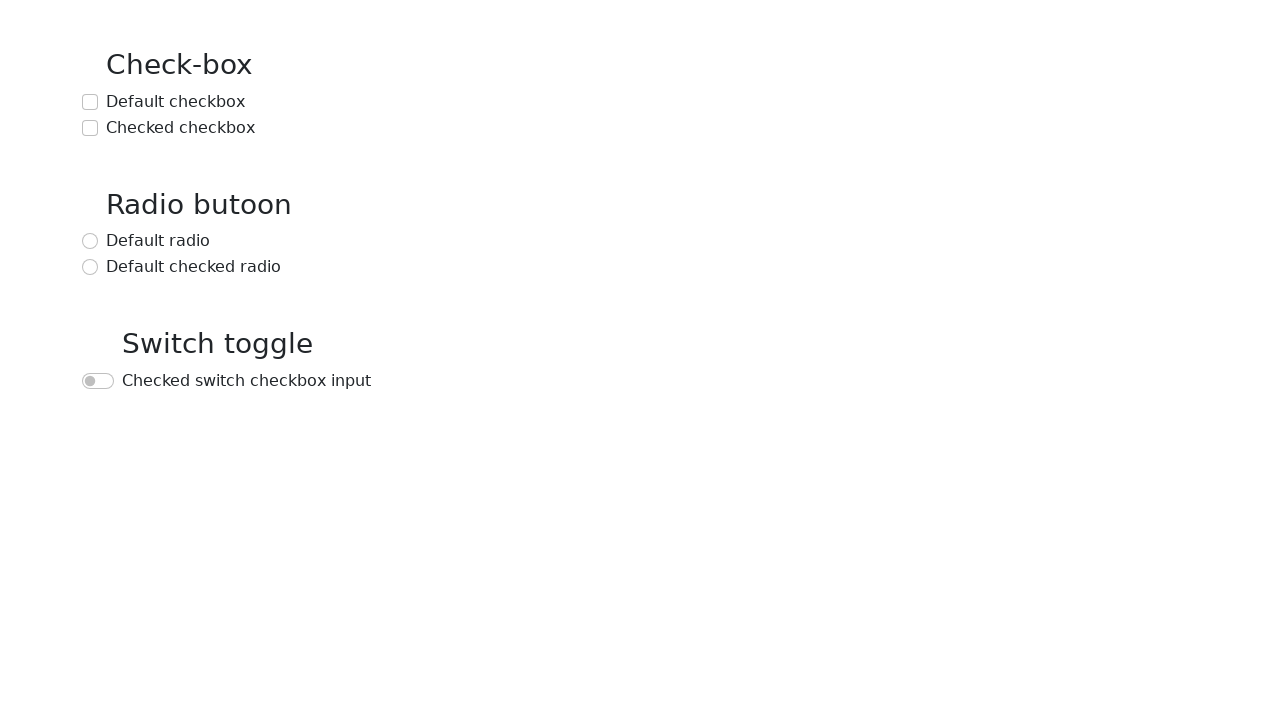

Located all input elements on the page
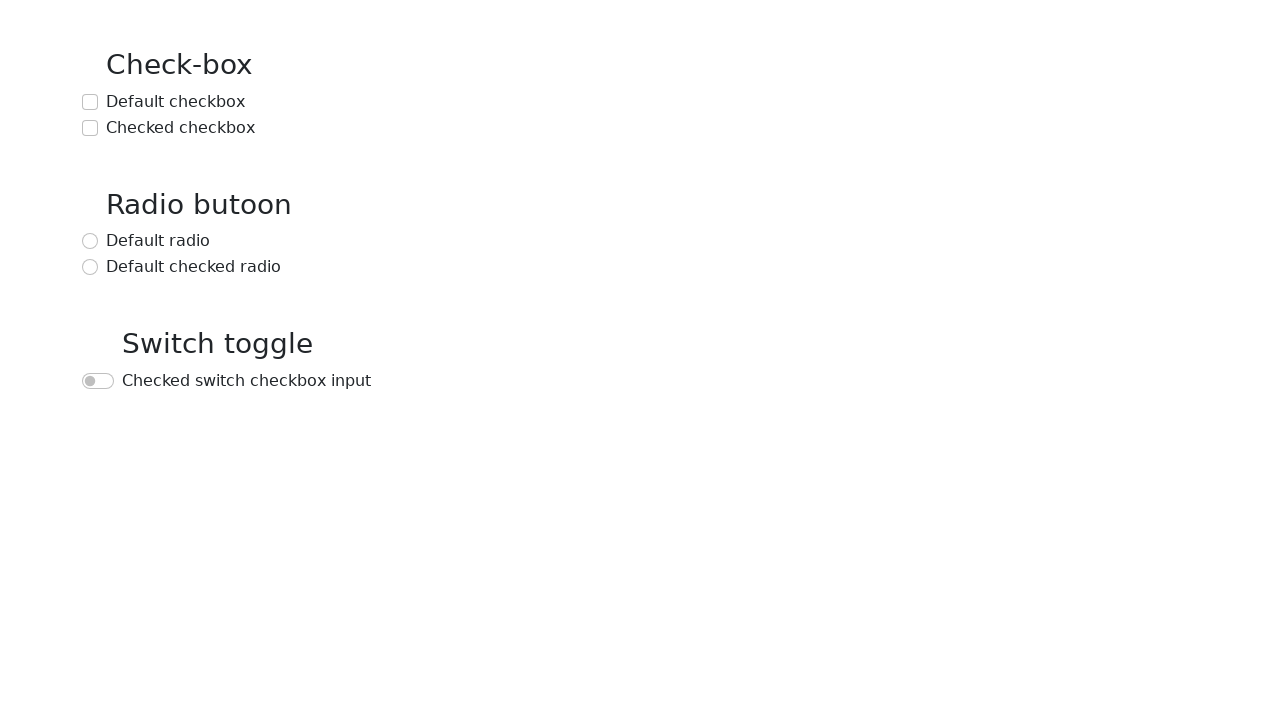

Checked a checkbox input at (90, 102) on input >> nth=0
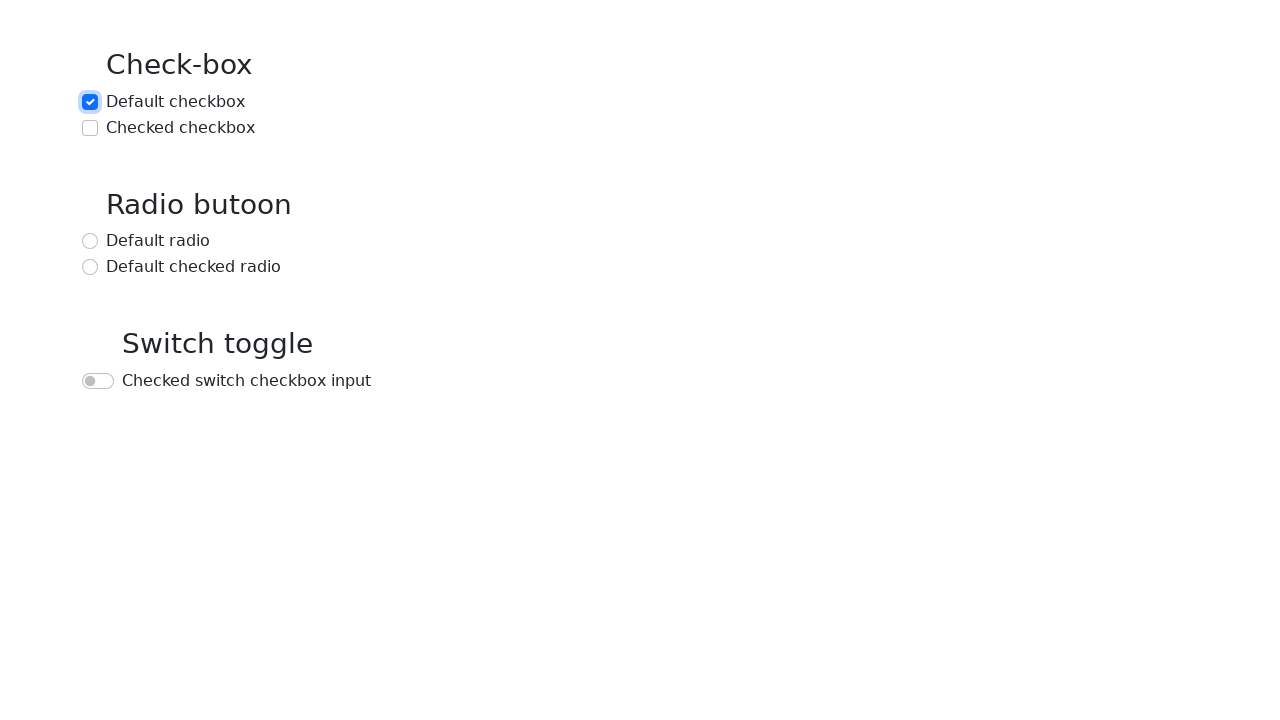

Checked a checkbox input at (90, 128) on input >> nth=1
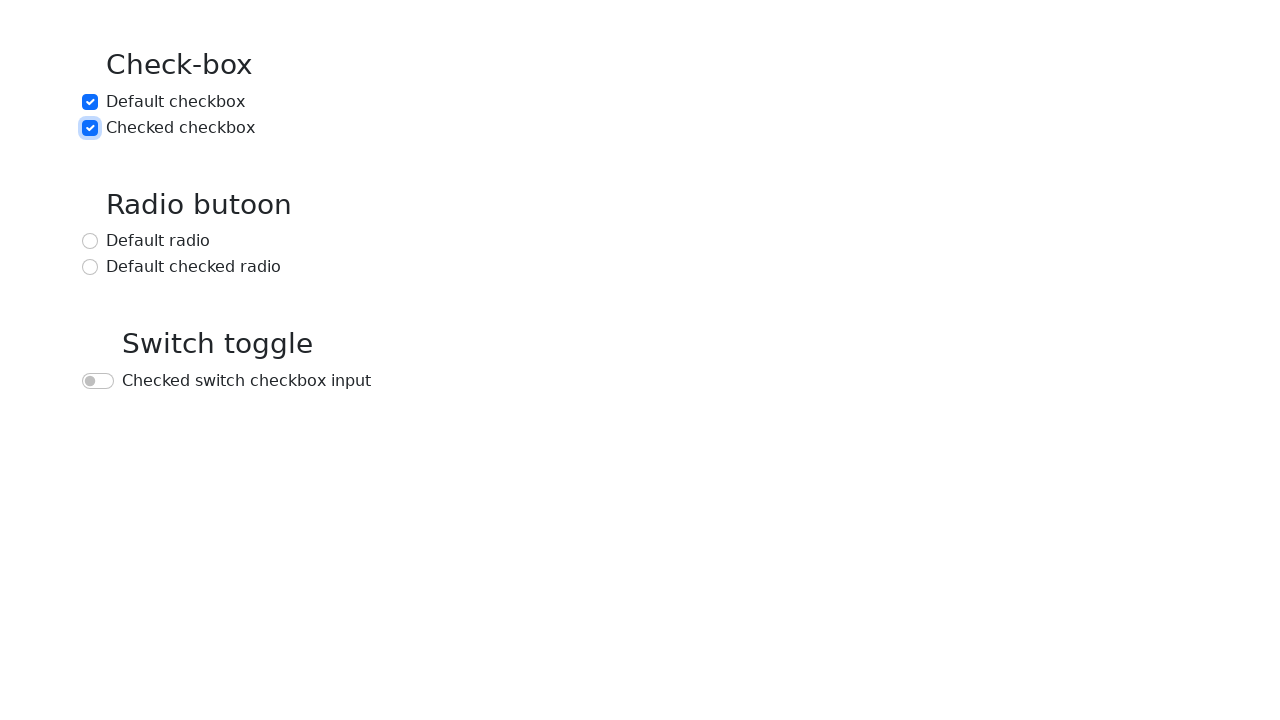

Checked a checkbox input at (90, 241) on input >> nth=2
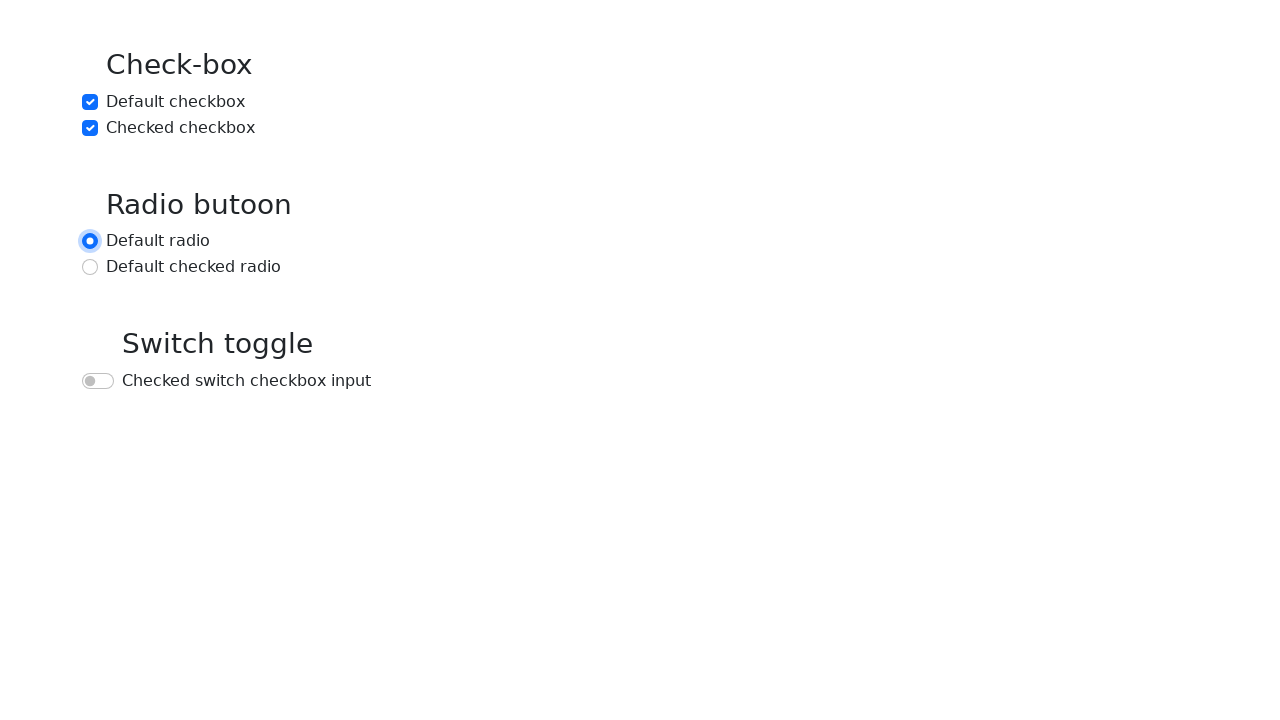

Checked a checkbox input at (90, 267) on input >> nth=3
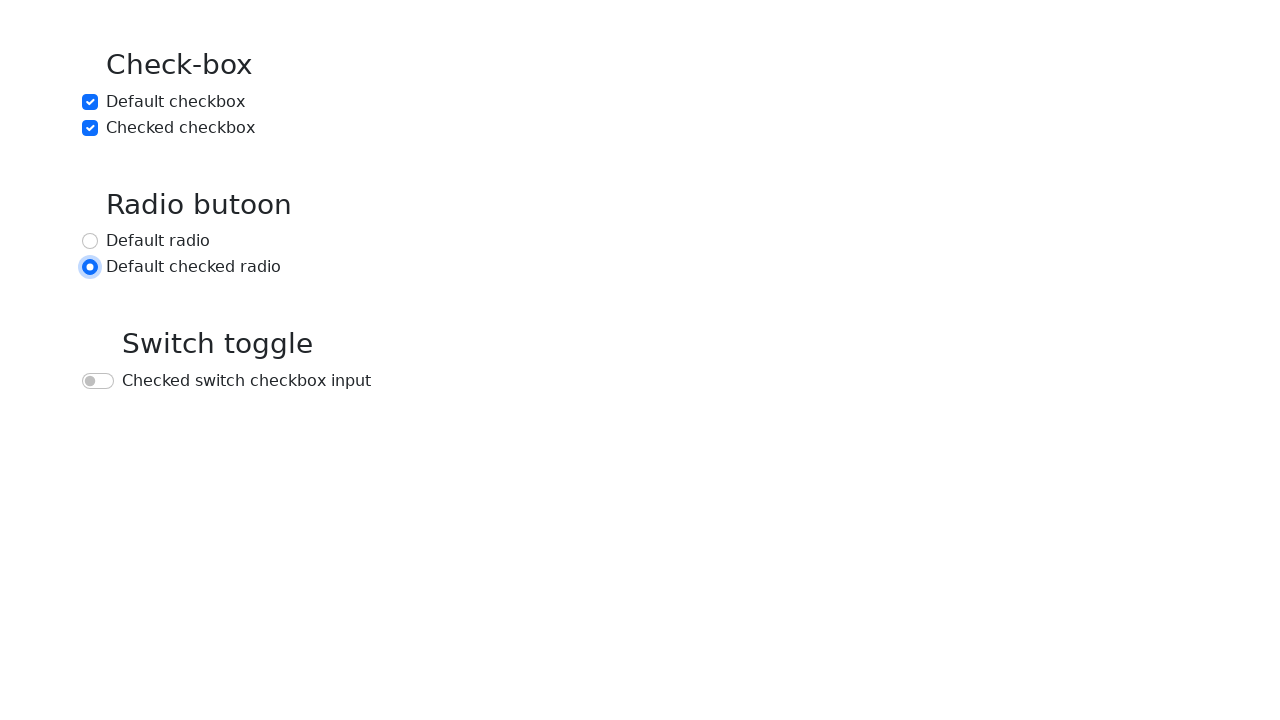

Checked a checkbox input at (98, 381) on input >> nth=4
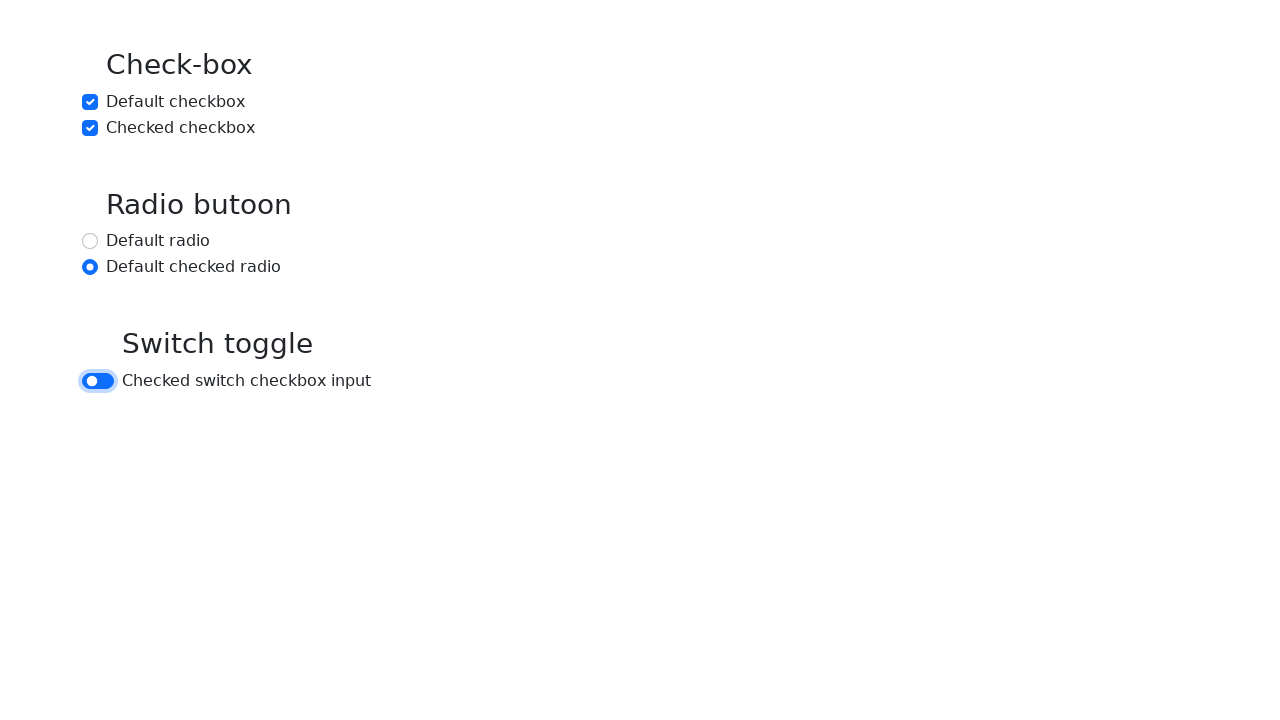

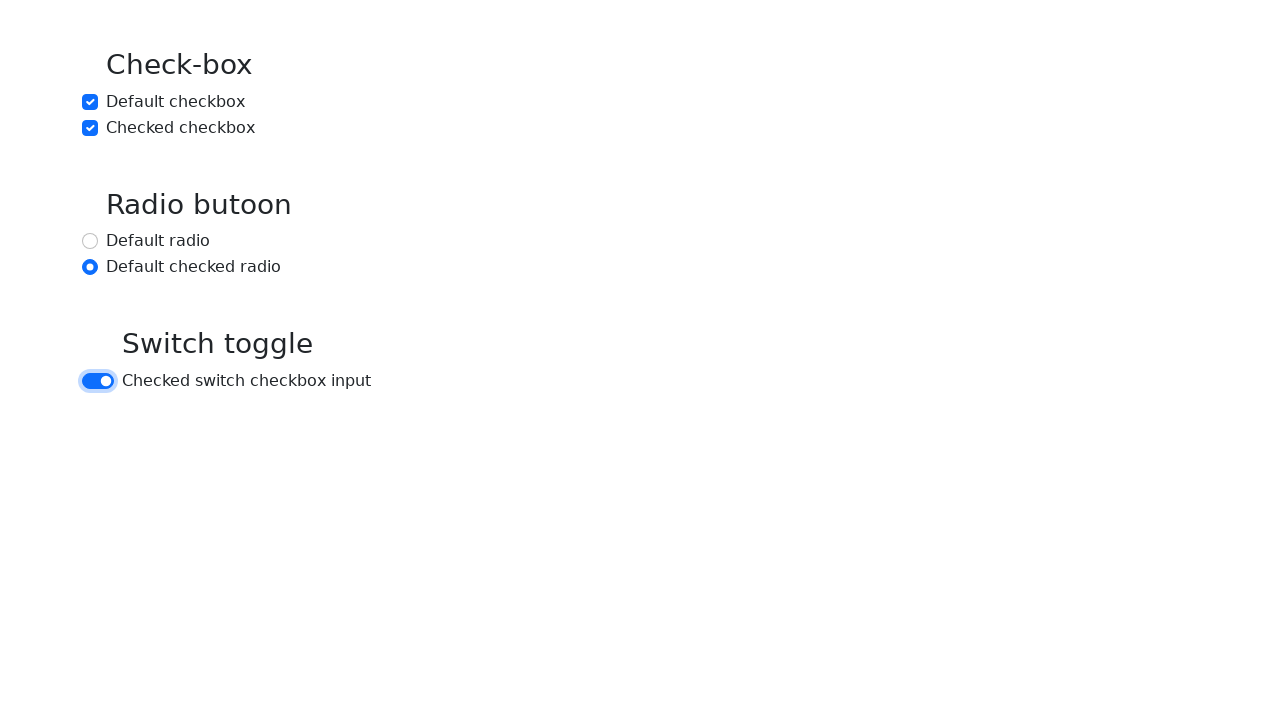